Tests the percentage calculator functionality by navigating through math calculators menu, entering values and calculating the percentage

Starting URL: http://www.calculator.net/

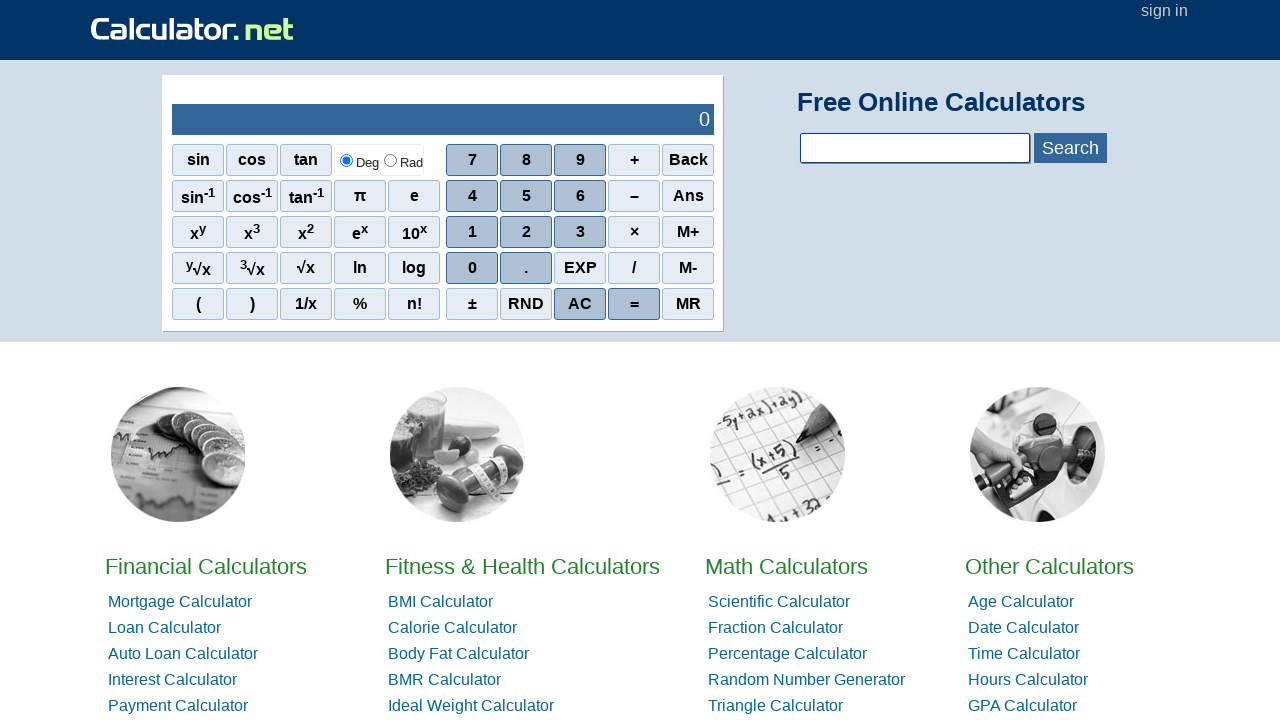

Clicked on Math Calculators link at (786, 566) on text='Math Calculators'
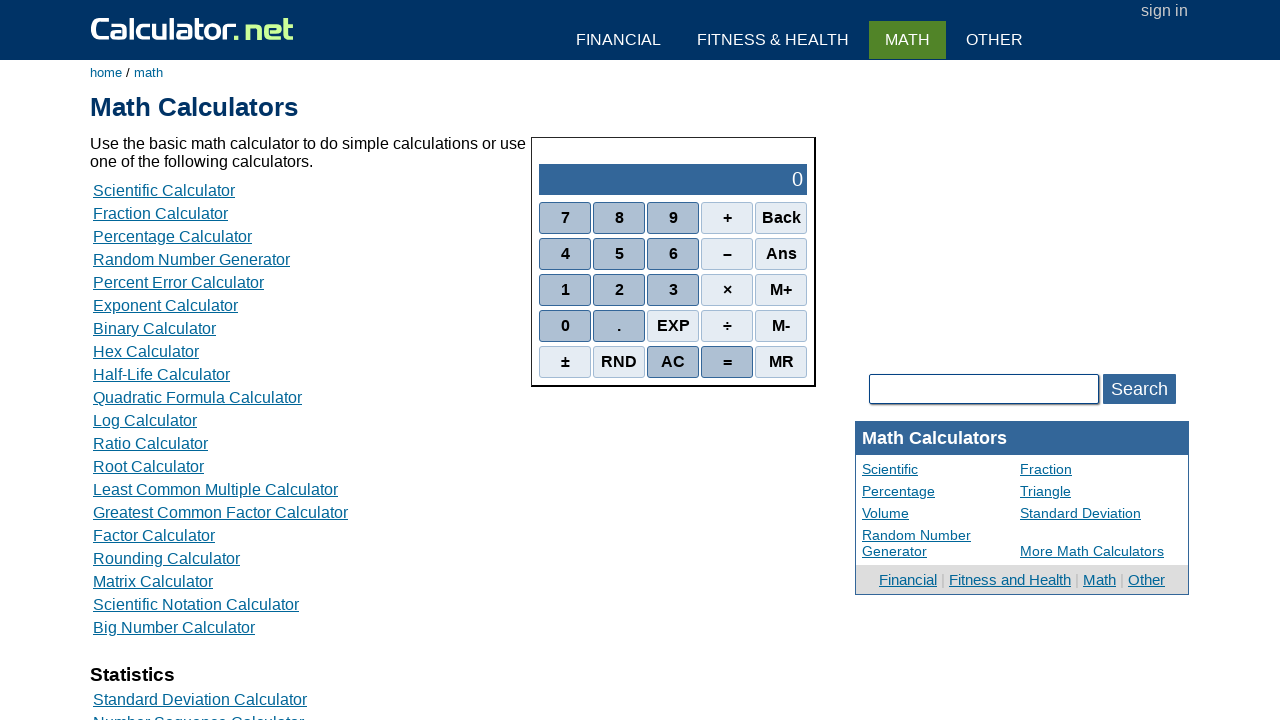

Clicked on Percentage Calculator link at (172, 236) on text='Percentage Calculator'
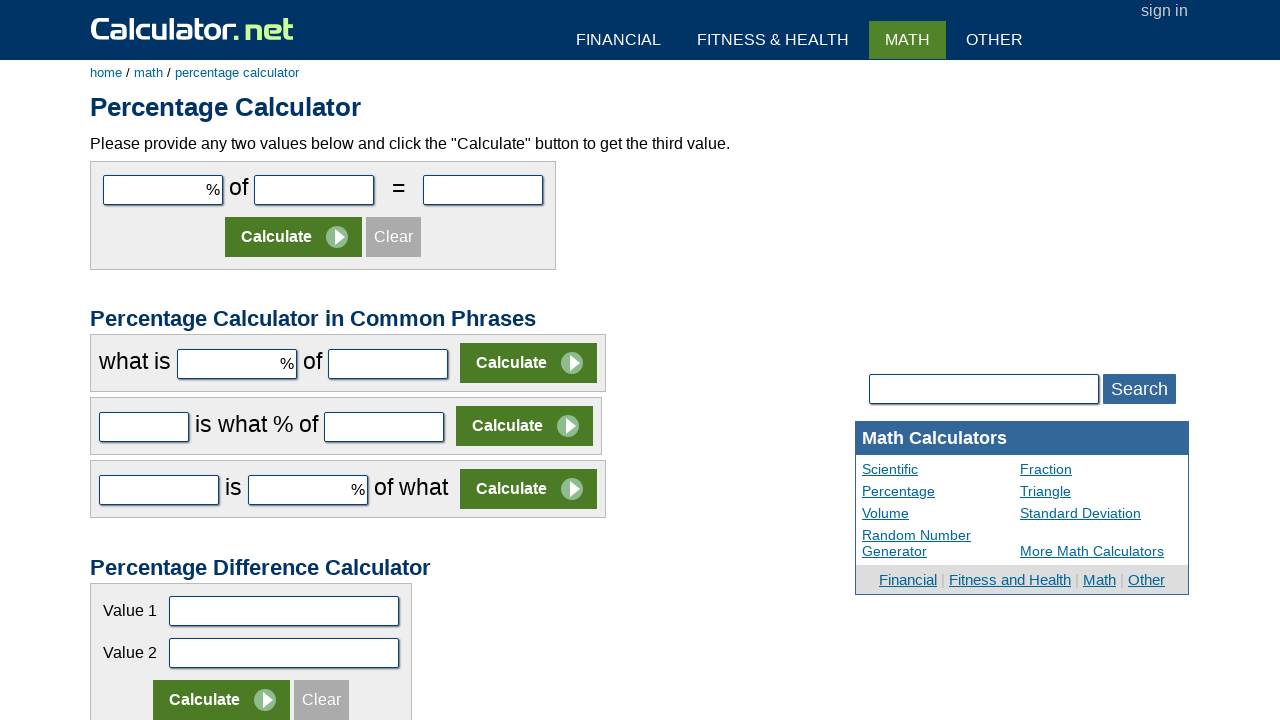

Entered value 10 in the first number field on #cpar1
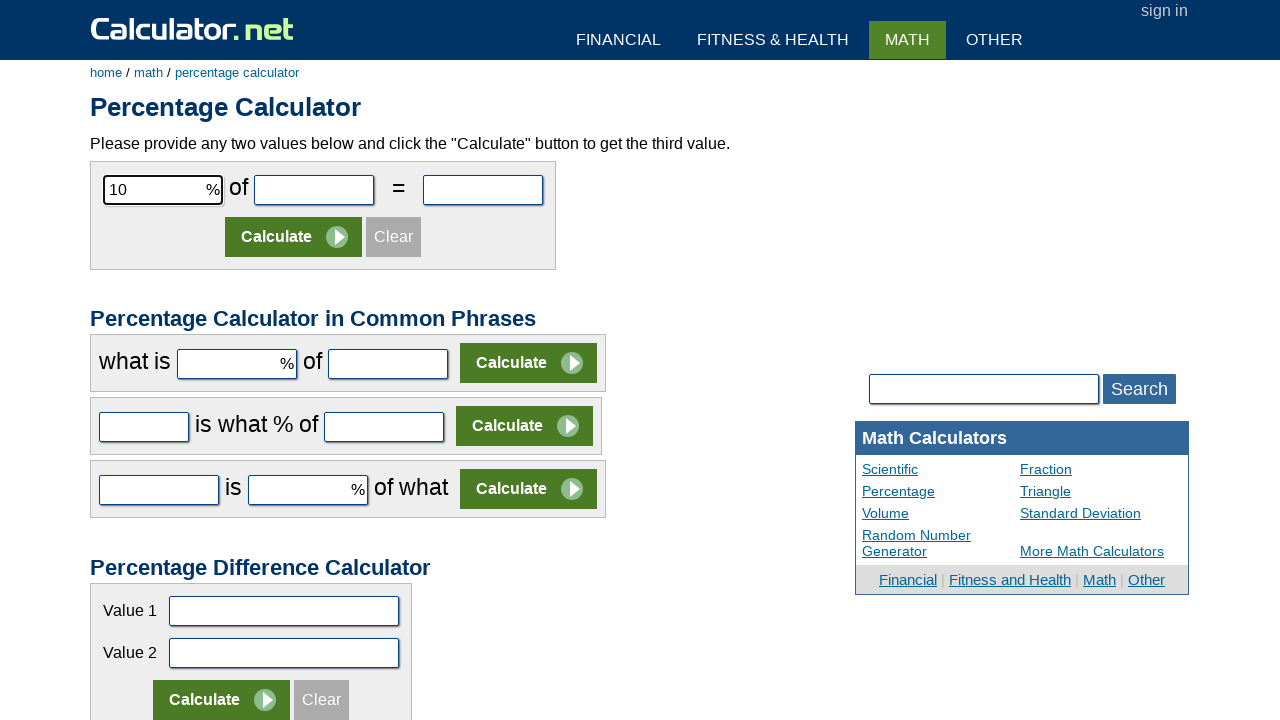

Entered value 50 in the second number field on #cpar2
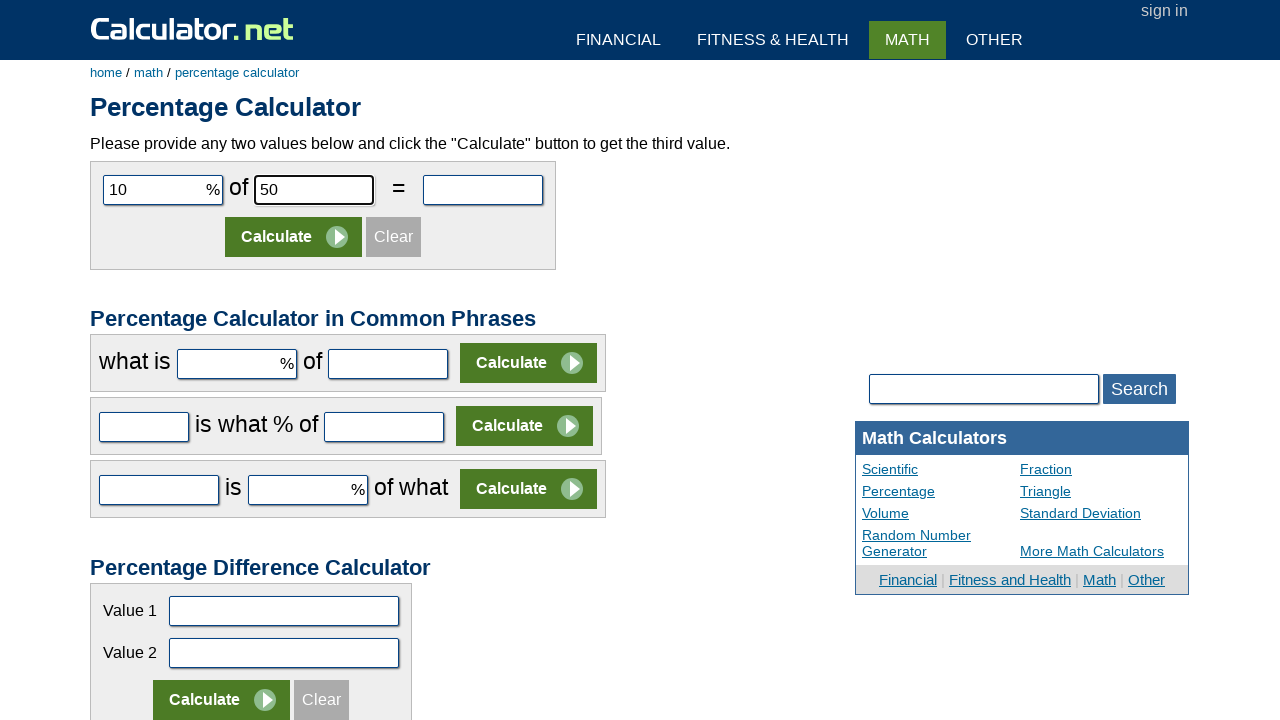

Clicked Calculate button to compute percentage at (294, 237) on xpath=//*[@value='1']/..//*[@value='Calculate']
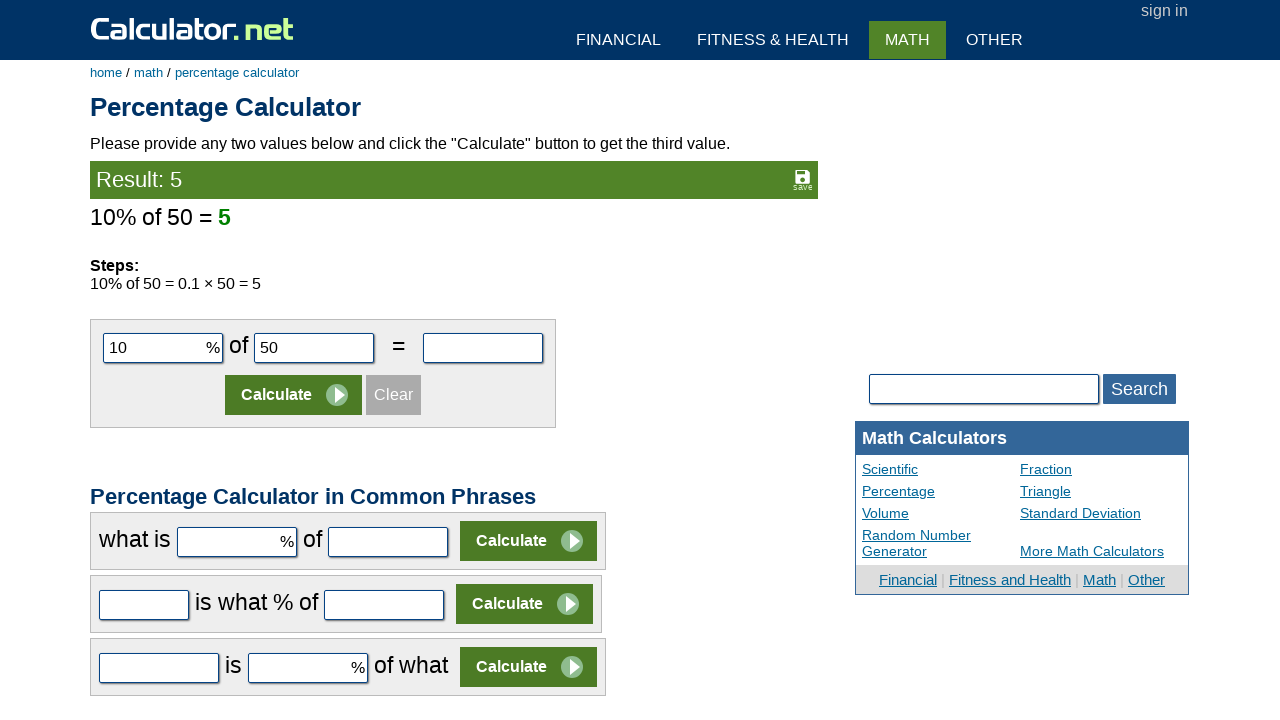

Percentage calculation result appeared
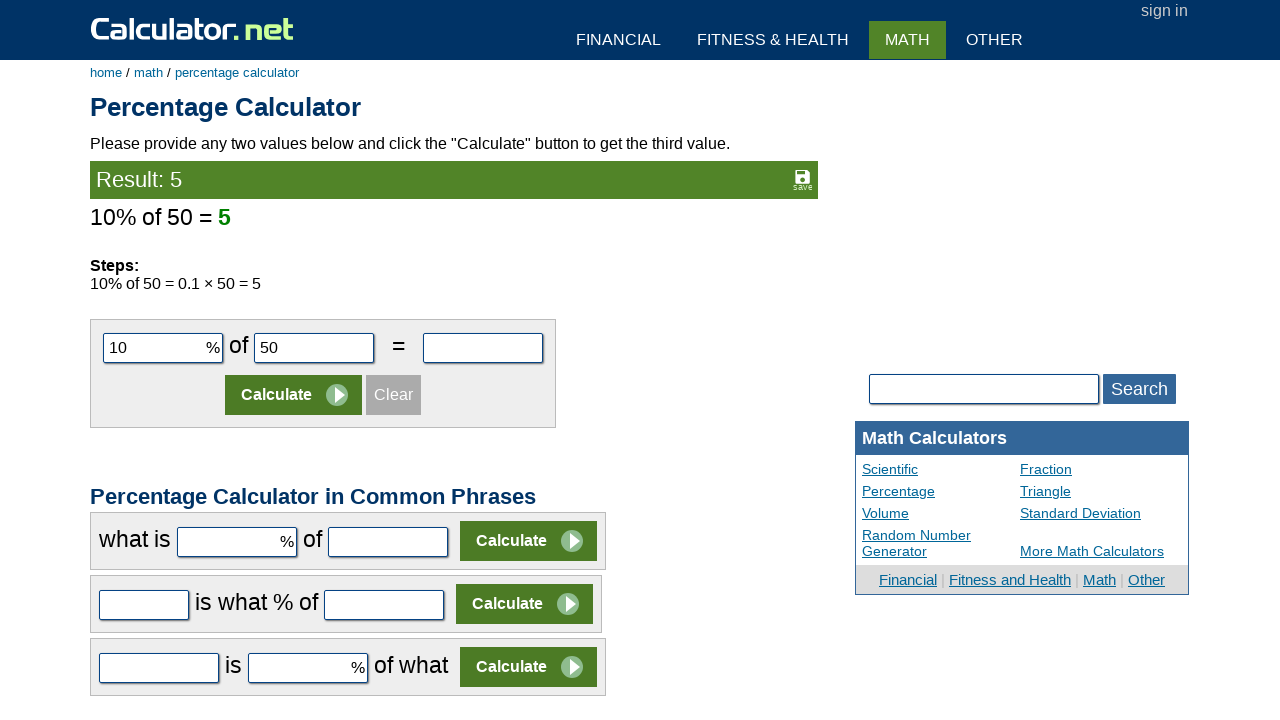

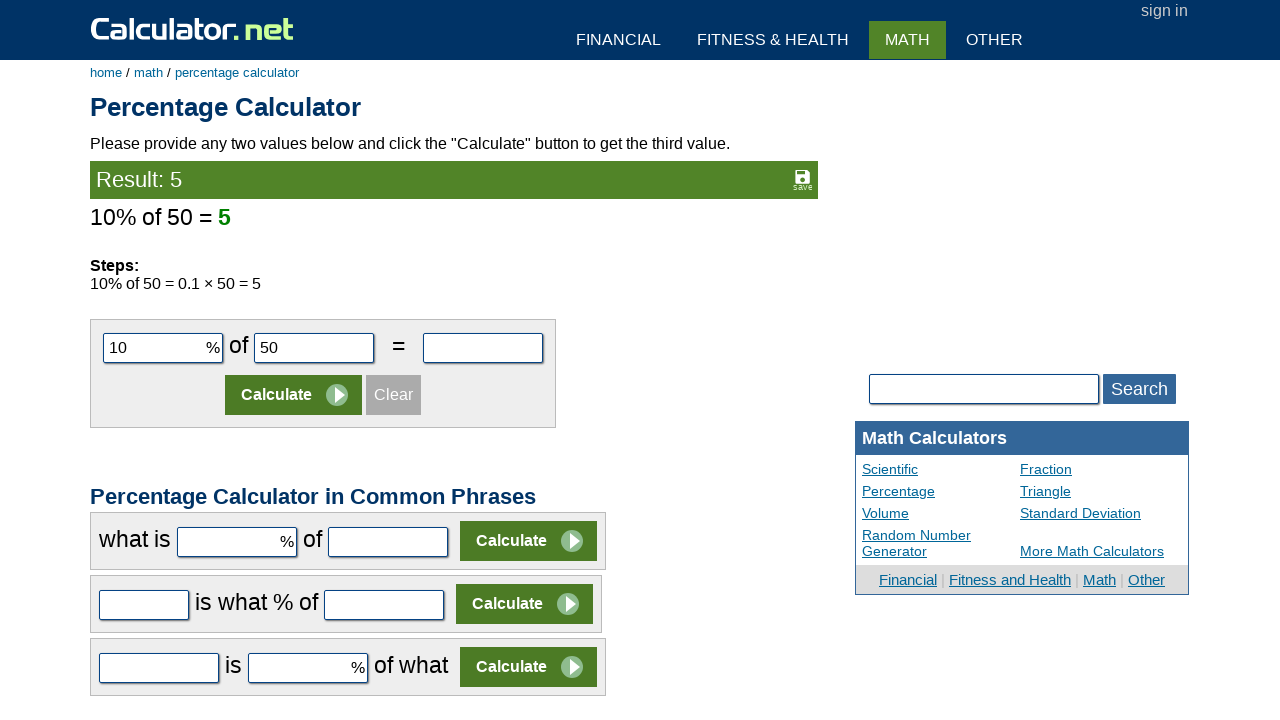